Tests user registration flow on Automation Exercise website by filling out signup form with personal details, creating an account, and then deleting it

Starting URL: https://www.automationexercise.com/

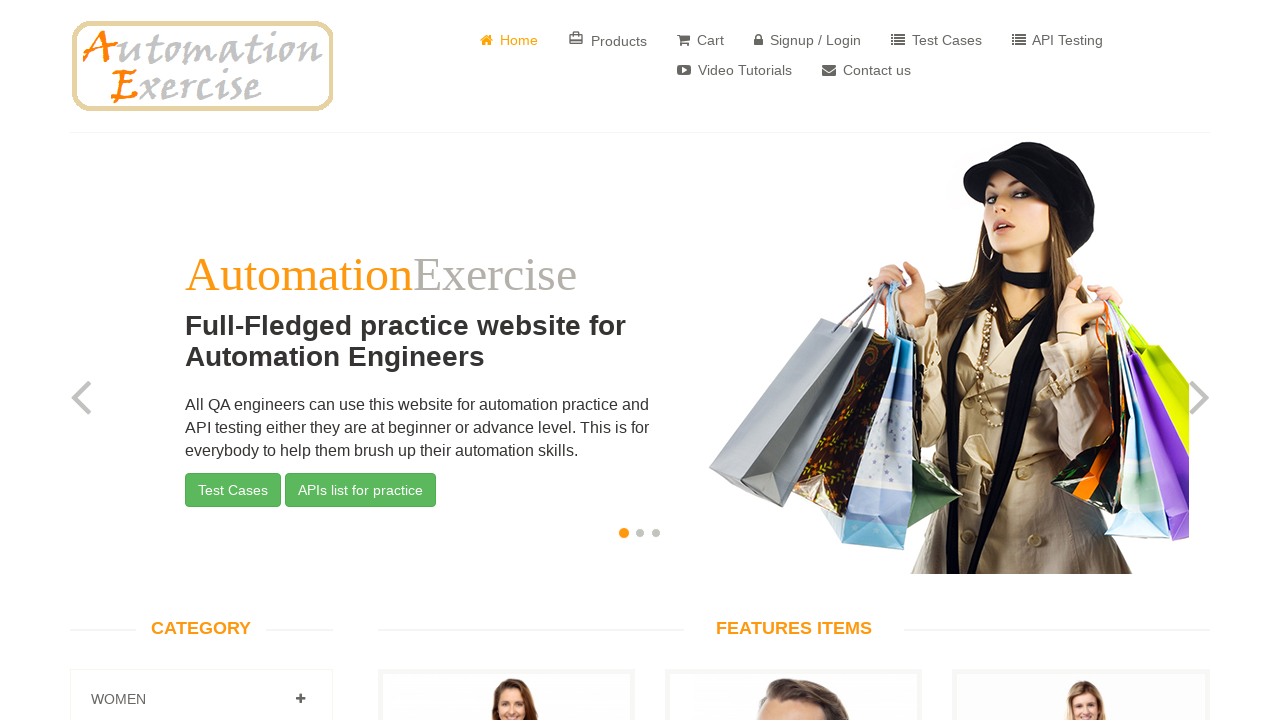

Clicked Signup/Login link at (808, 40) on xpath=//a[contains(text(),'Signup / Login')]
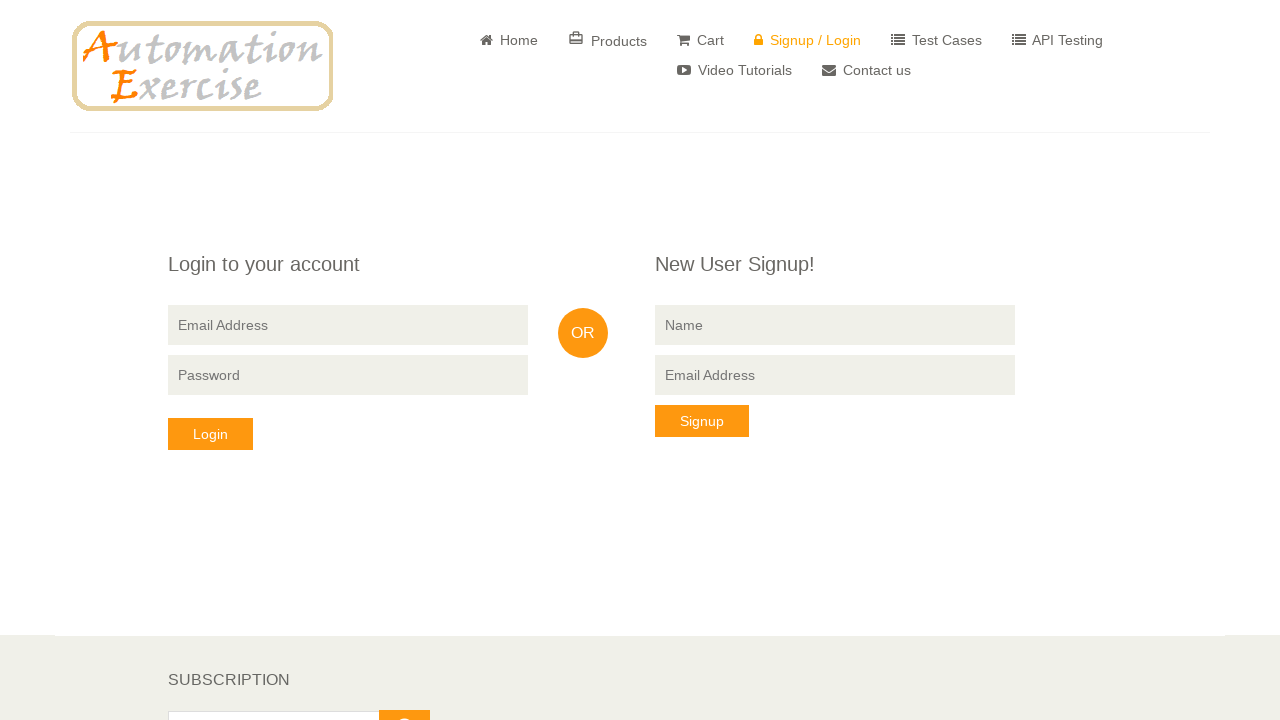

New User Signup form became visible
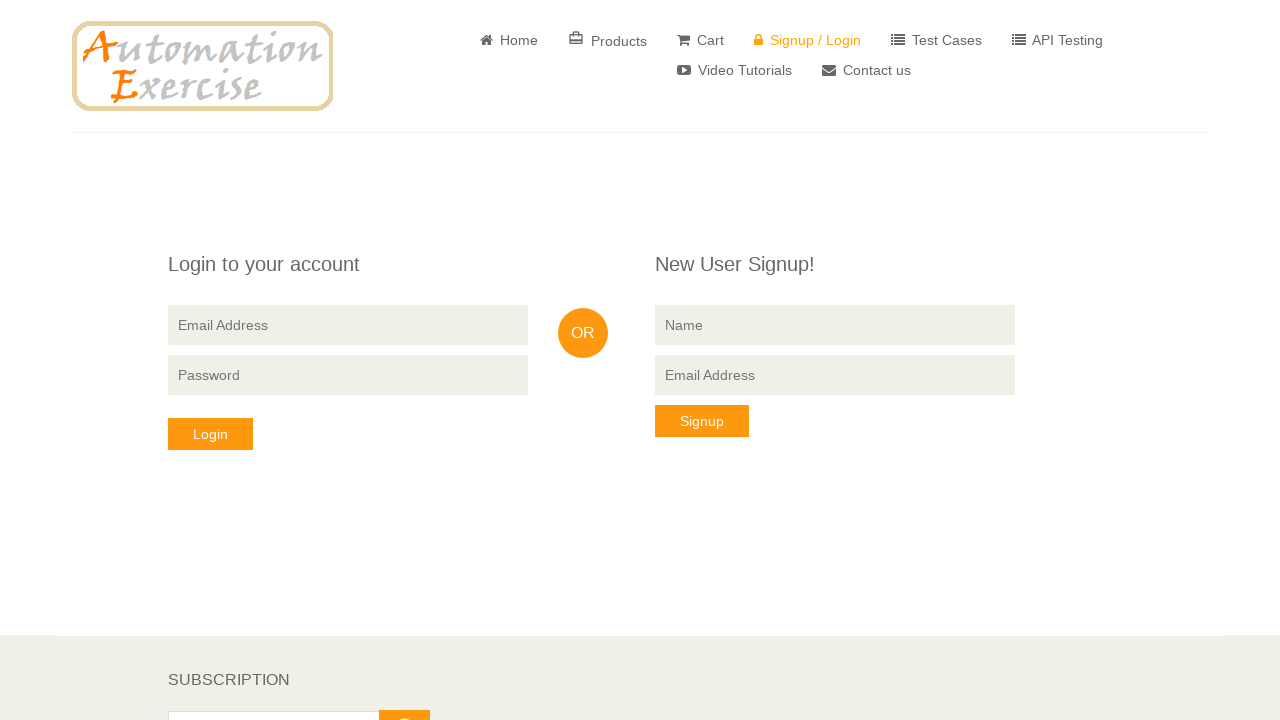

Filled signup name field with 'Test User' on //input[@data-qa='signup-name']
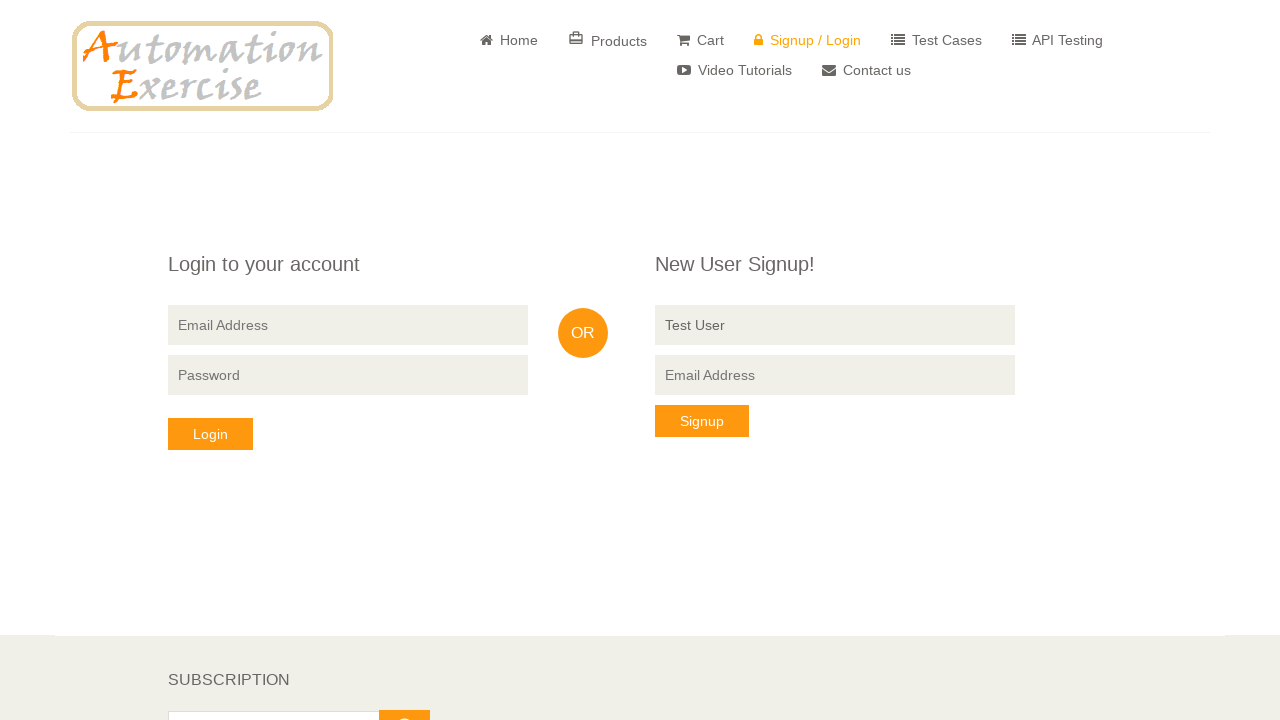

Filled signup email field with 'testuser847392@example.com' on //input[@data-qa='signup-email']
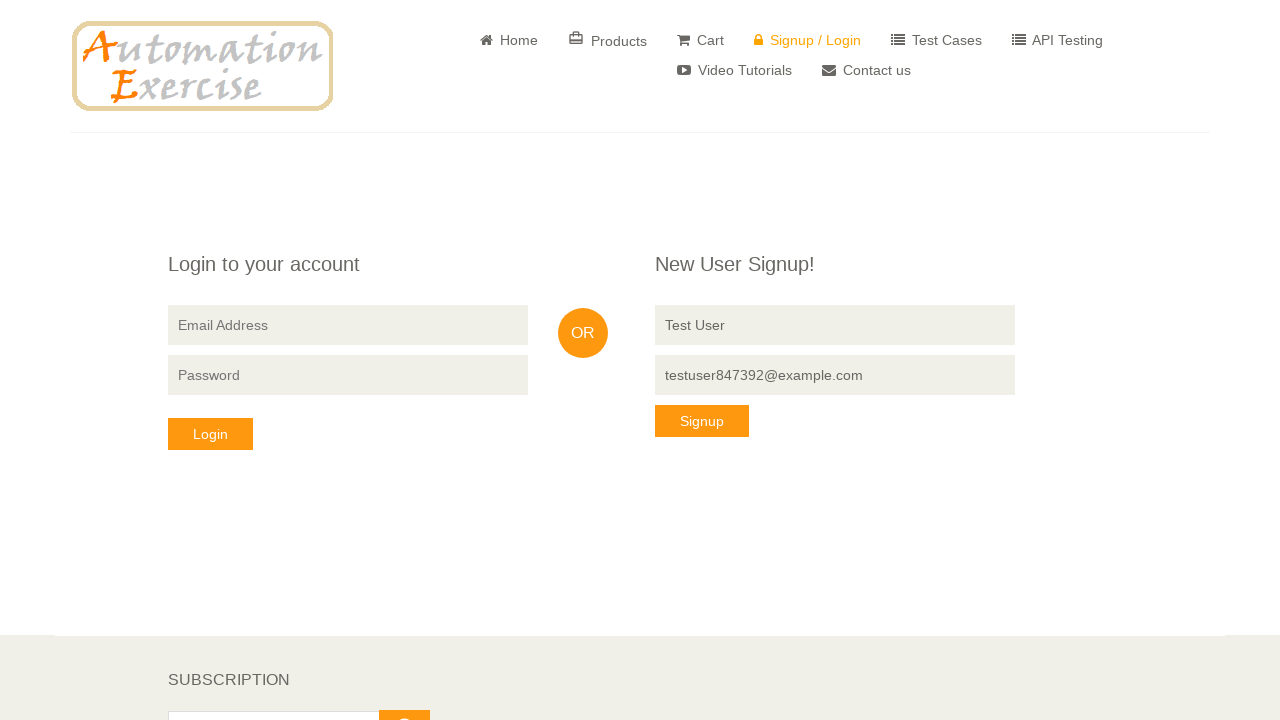

Clicked signup button at (702, 421) on xpath=//button[@data-qa='signup-button']
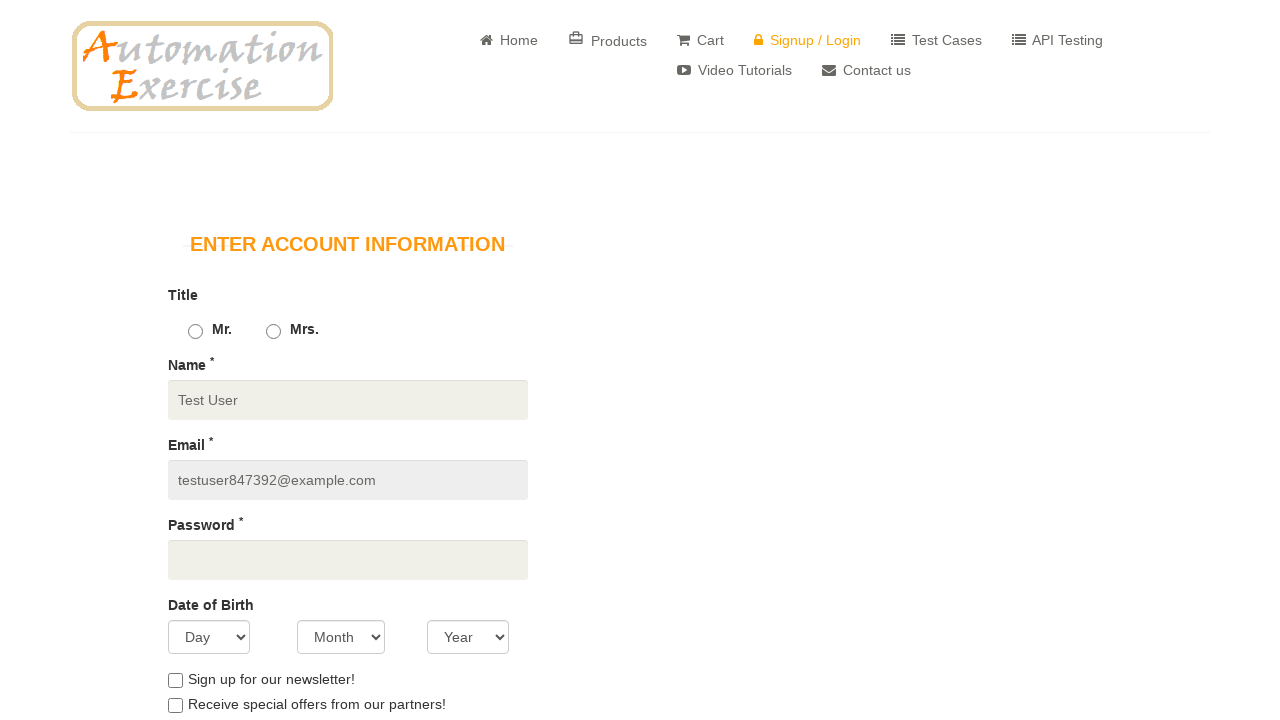

Account information form became visible
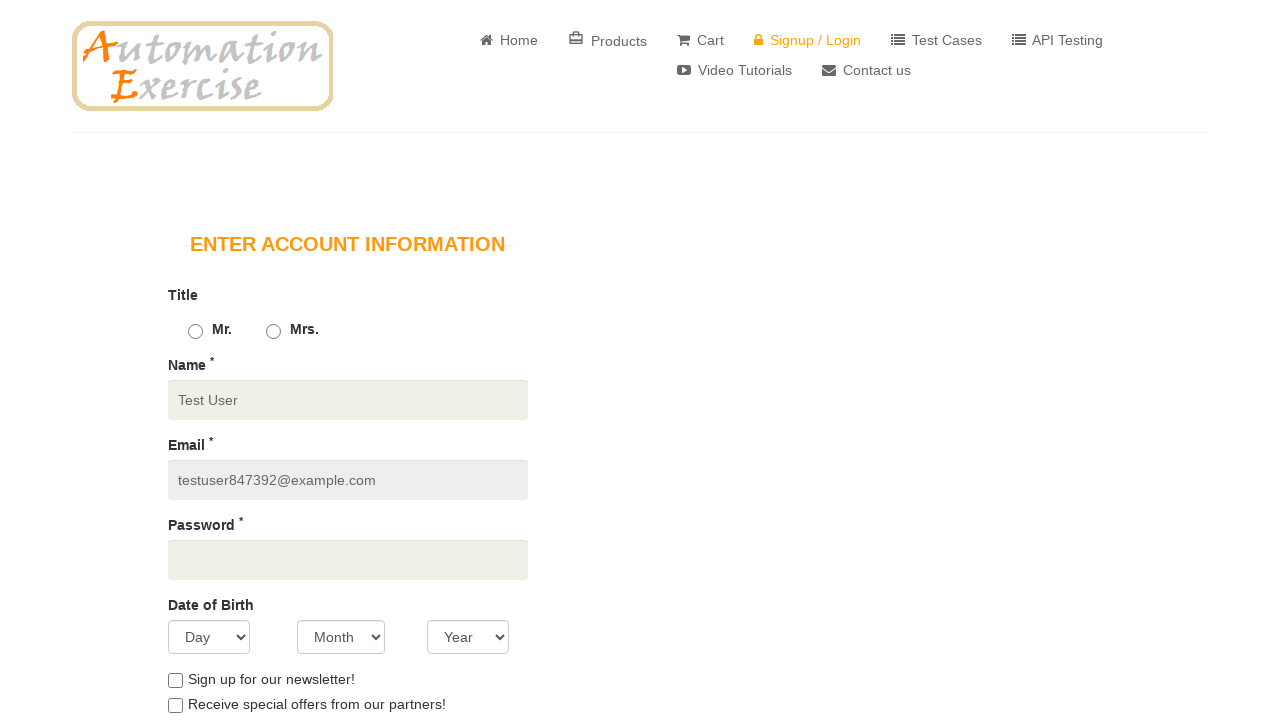

Selected gender option at (195, 332) on #id_gender1
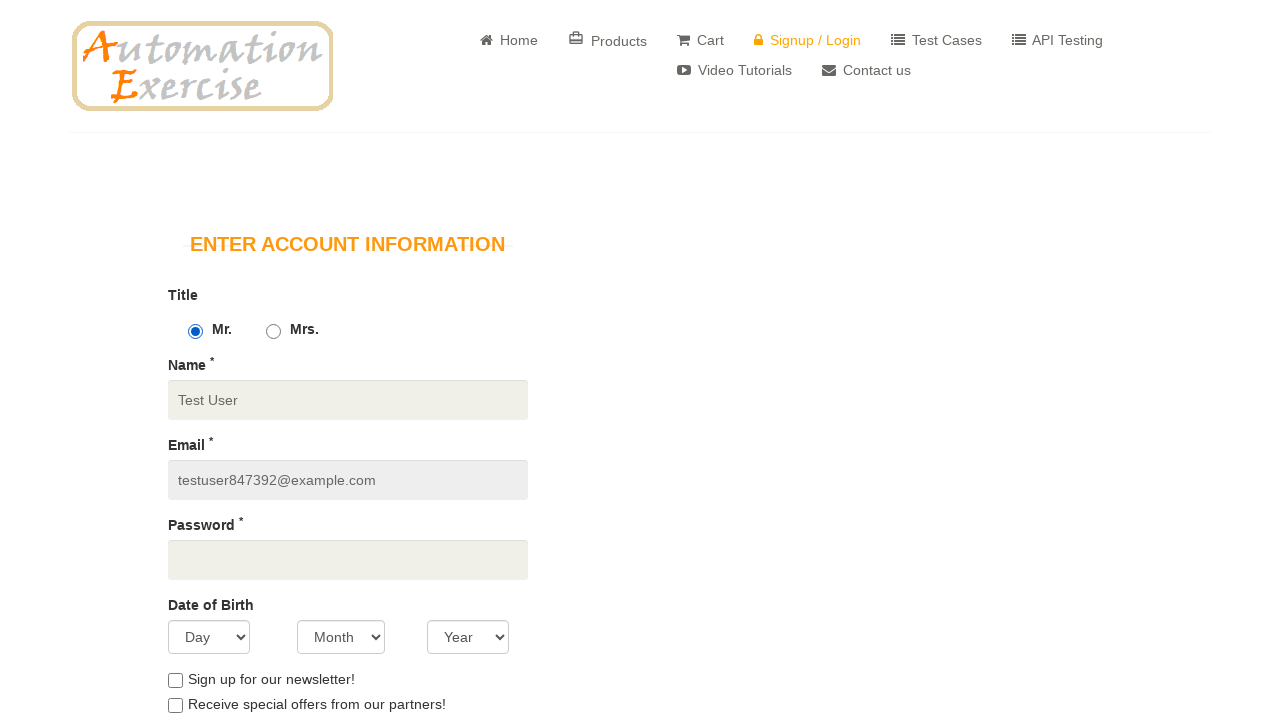

Filled password field with 'password123' on #password
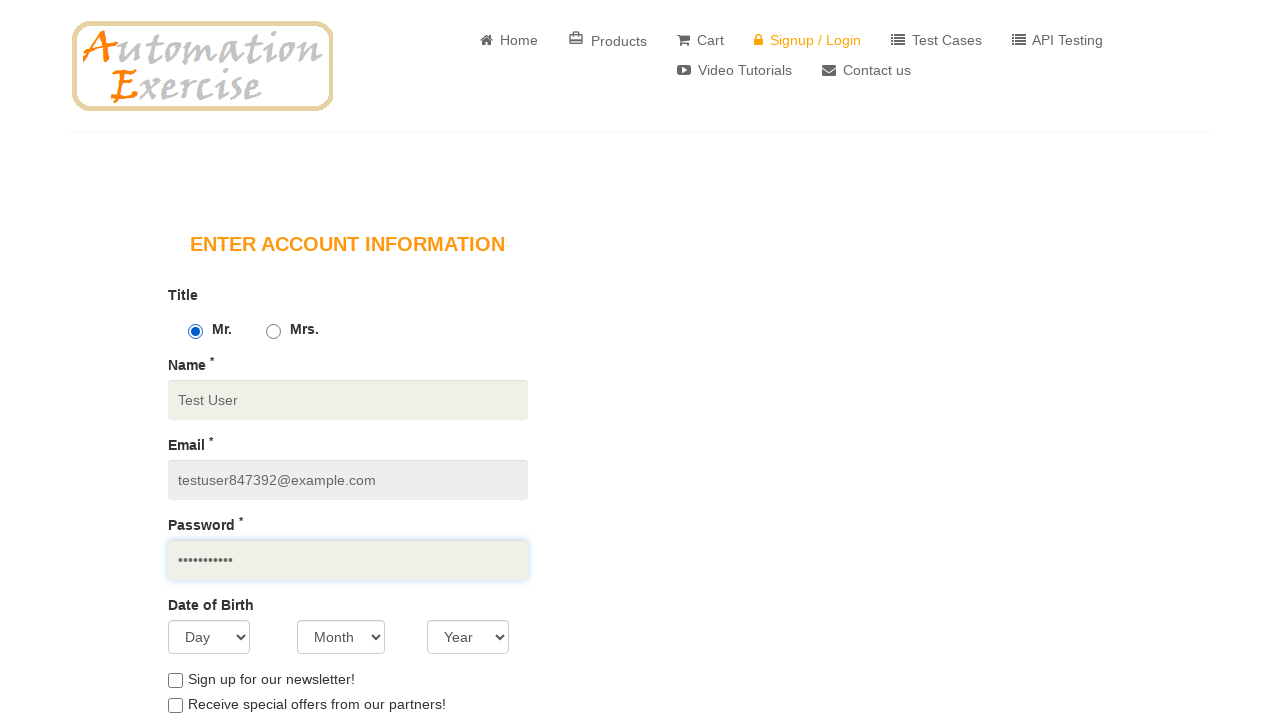

Selected day 15 for date of birth on #days
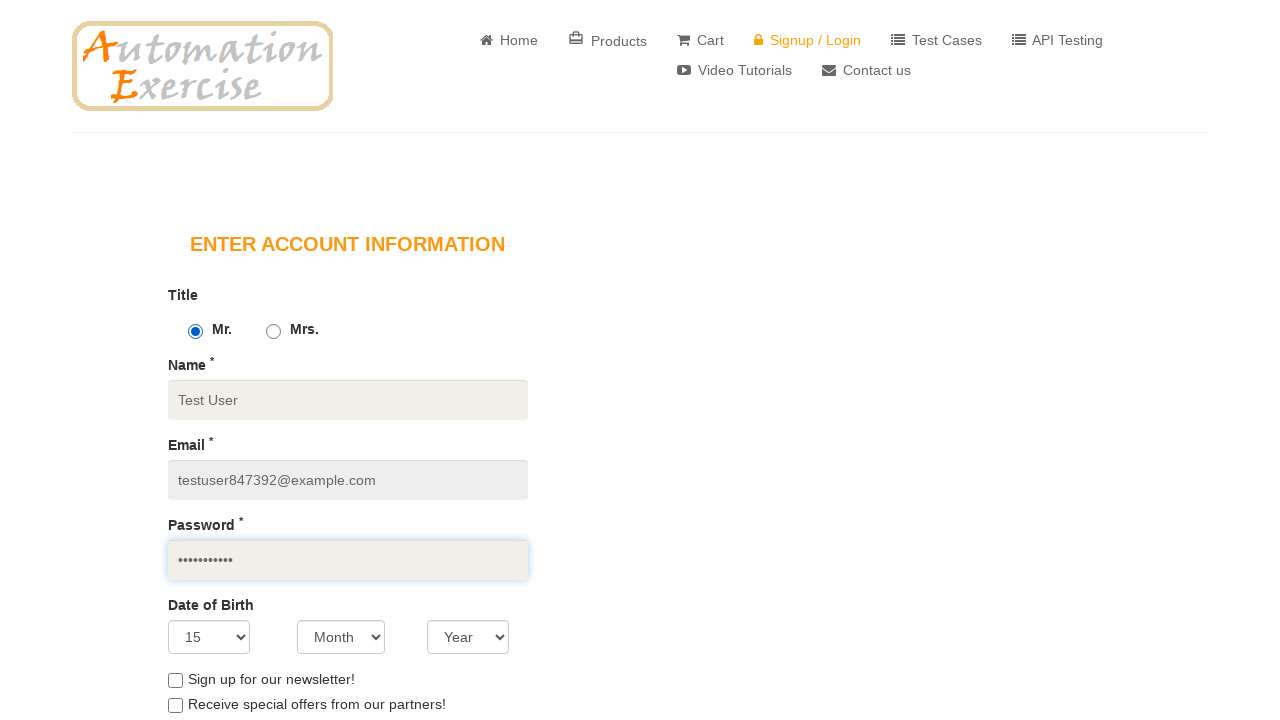

Selected month 6 for date of birth on #months
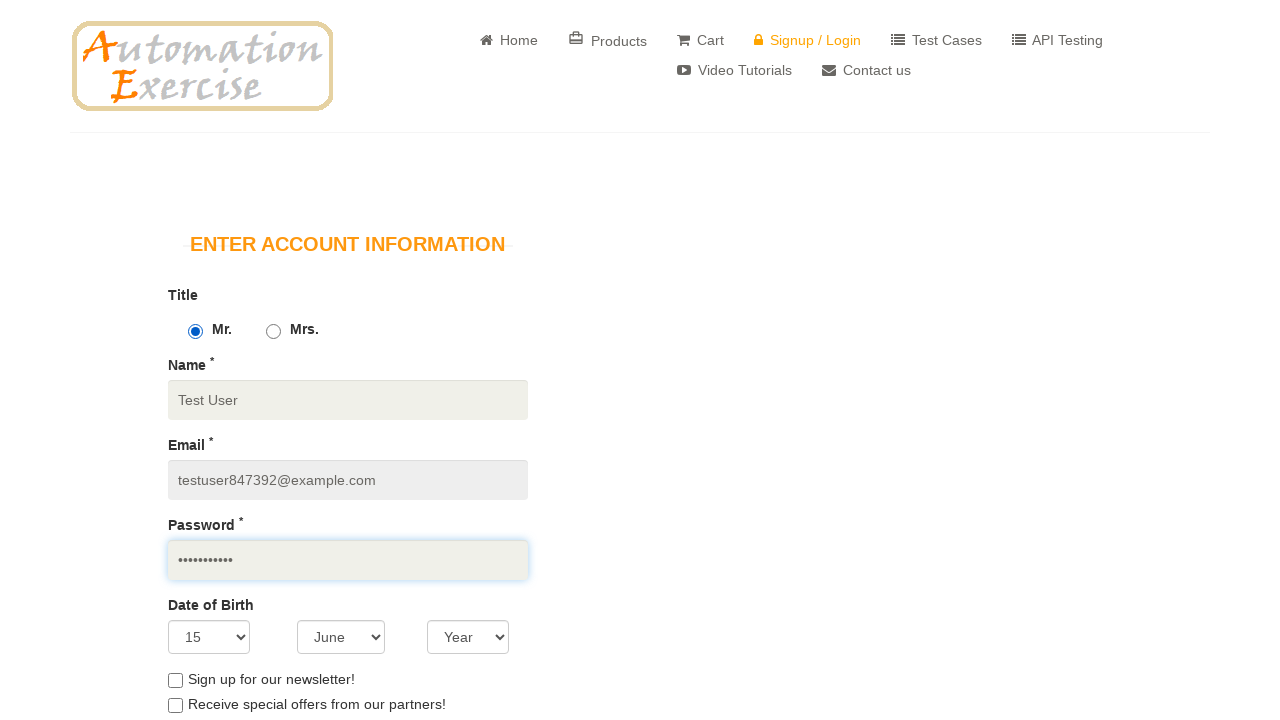

Selected year 1990 for date of birth on #years
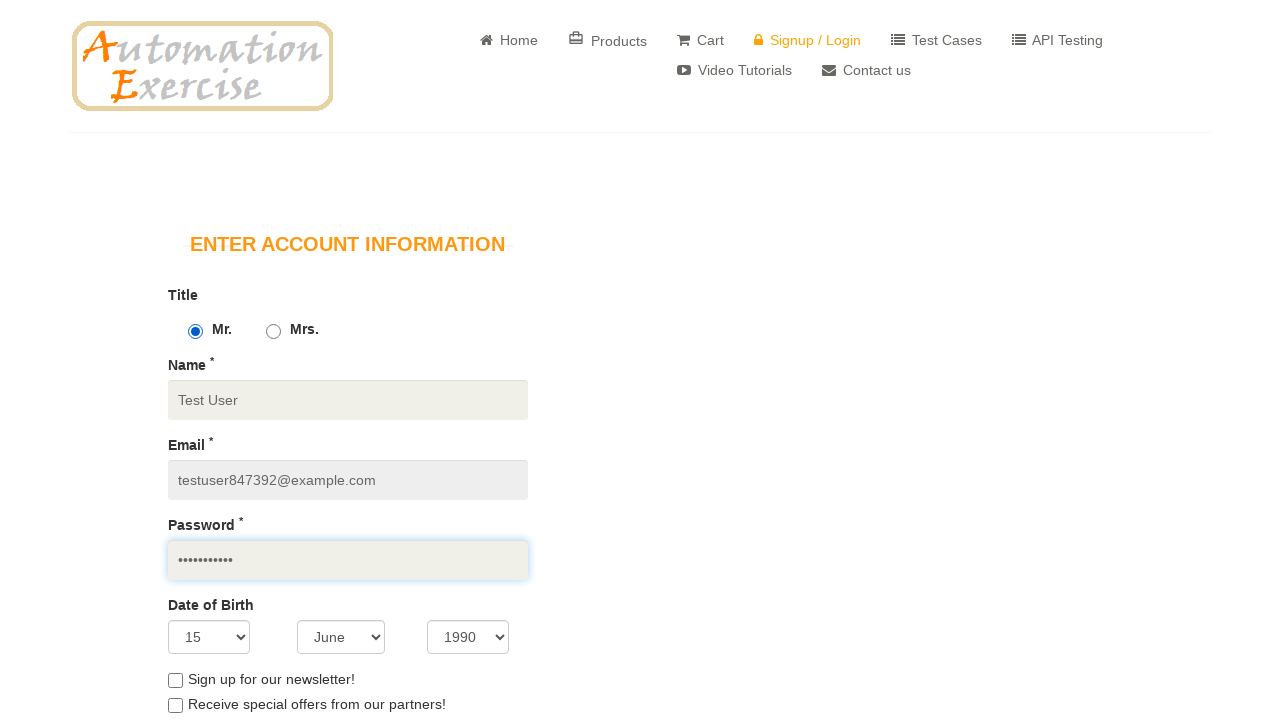

Checked newsletter checkbox at (175, 680) on #newsletter
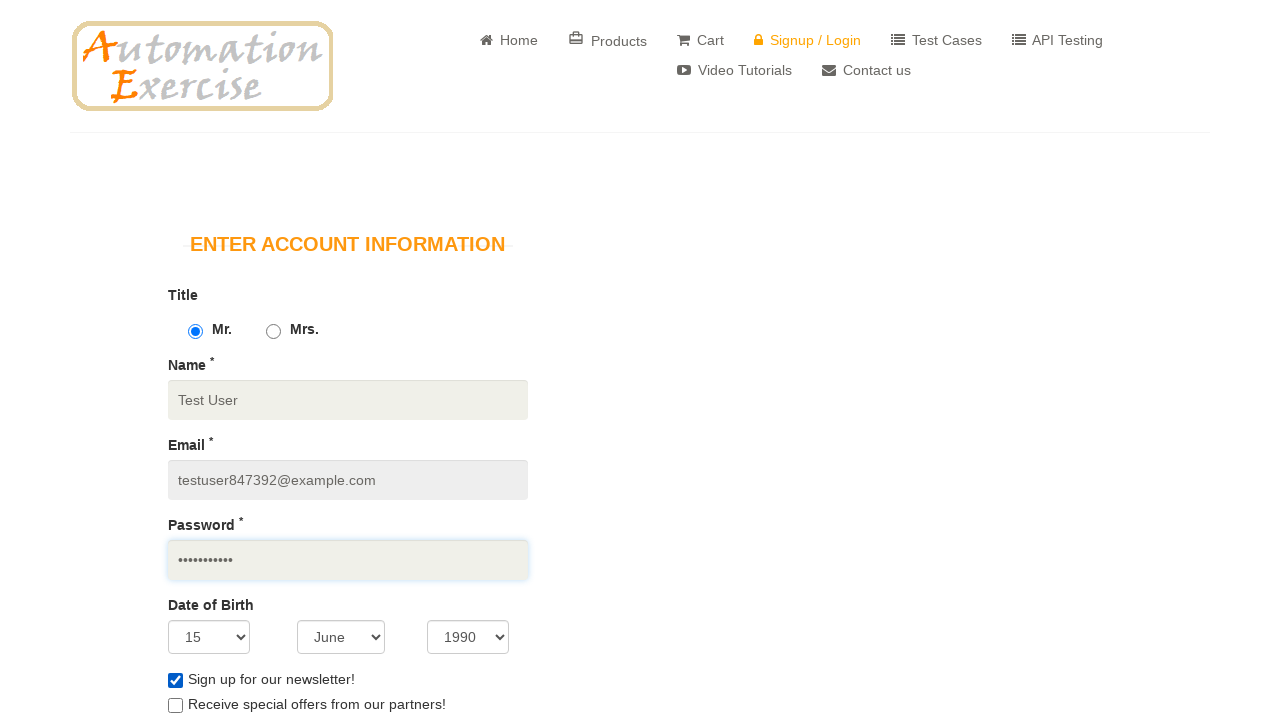

Checked offers checkbox at (175, 706) on #optin
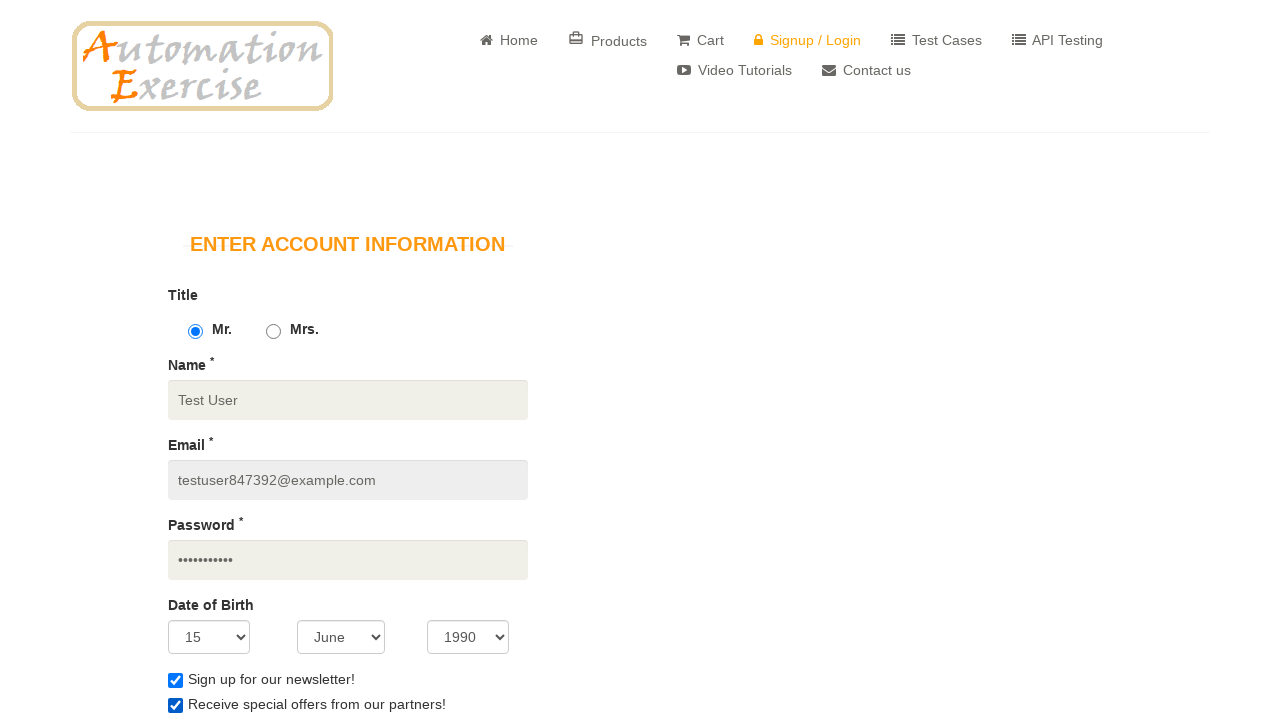

Filled first name field with 'Test' on #first_name
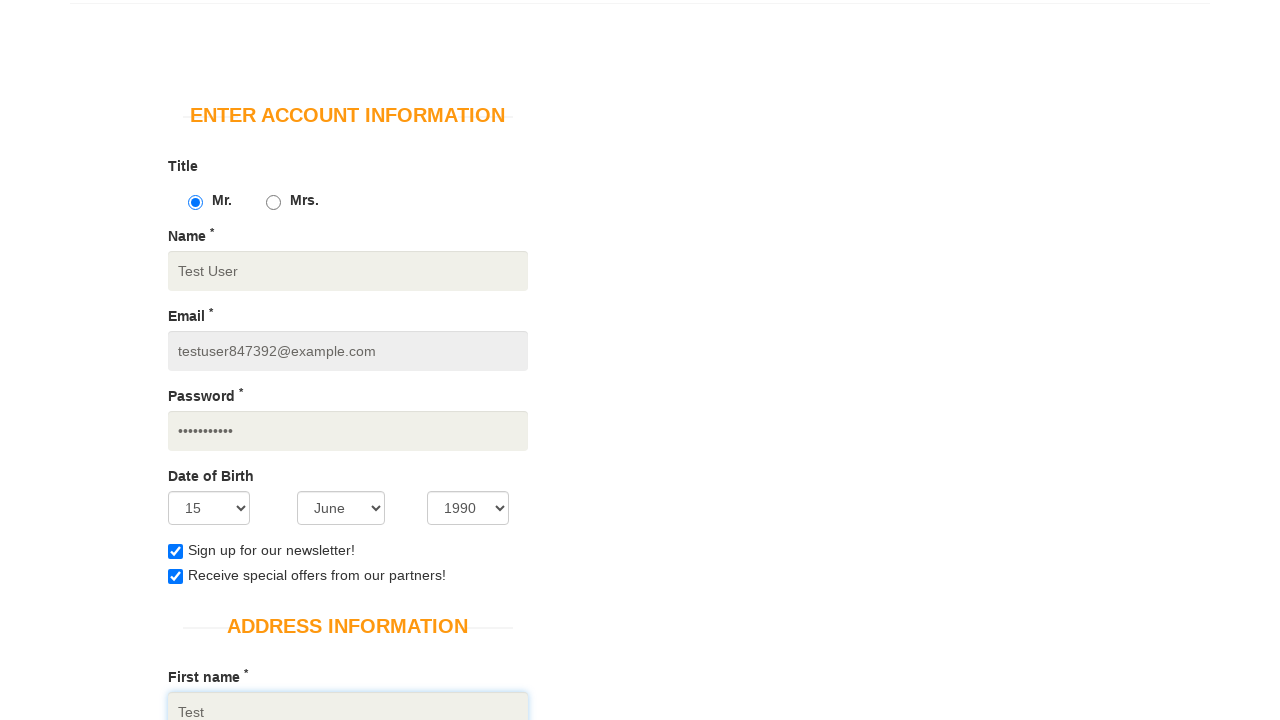

Filled last name field with 'User' on #last_name
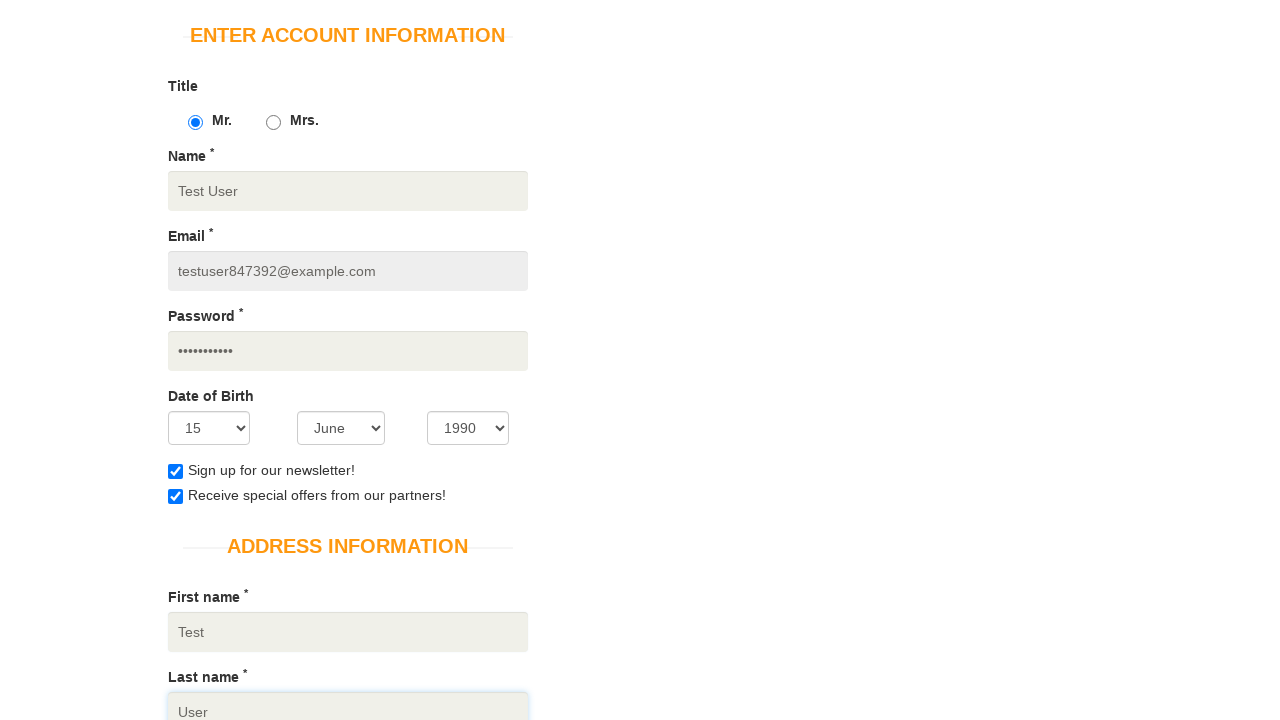

Filled company field with 'Test Company' on #company
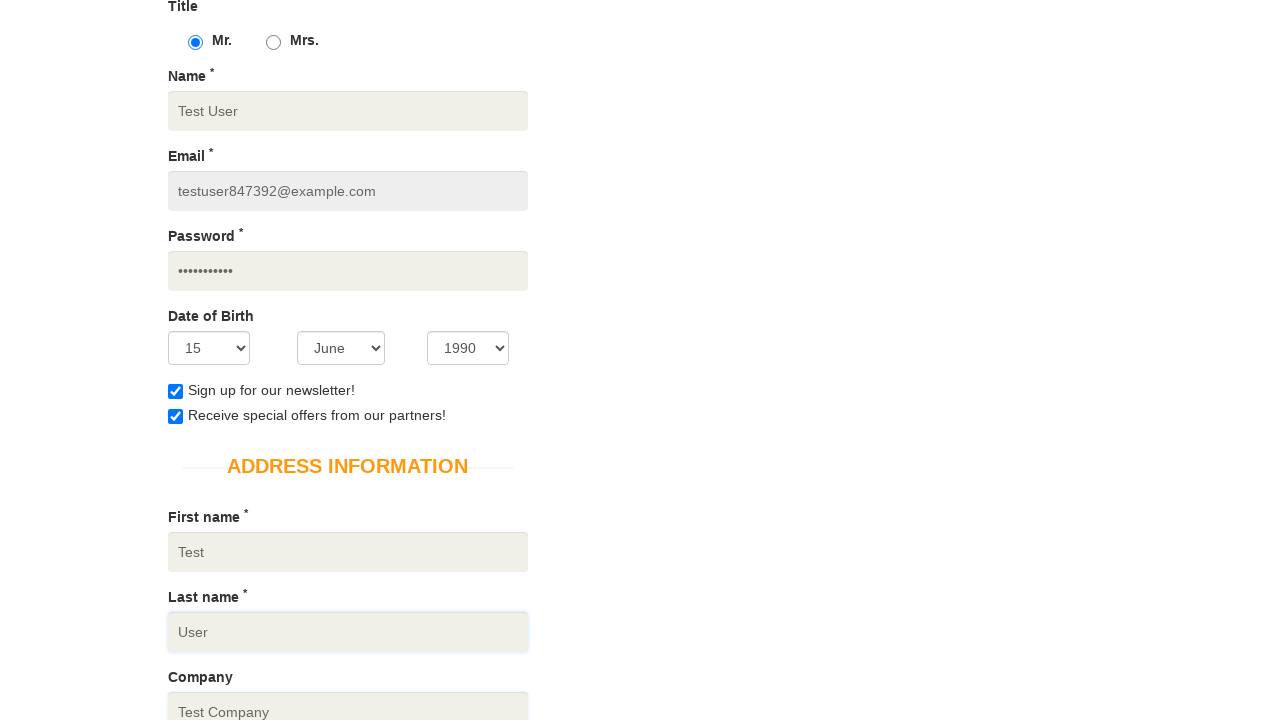

Filled address1 field with '123 Test St' on #address1
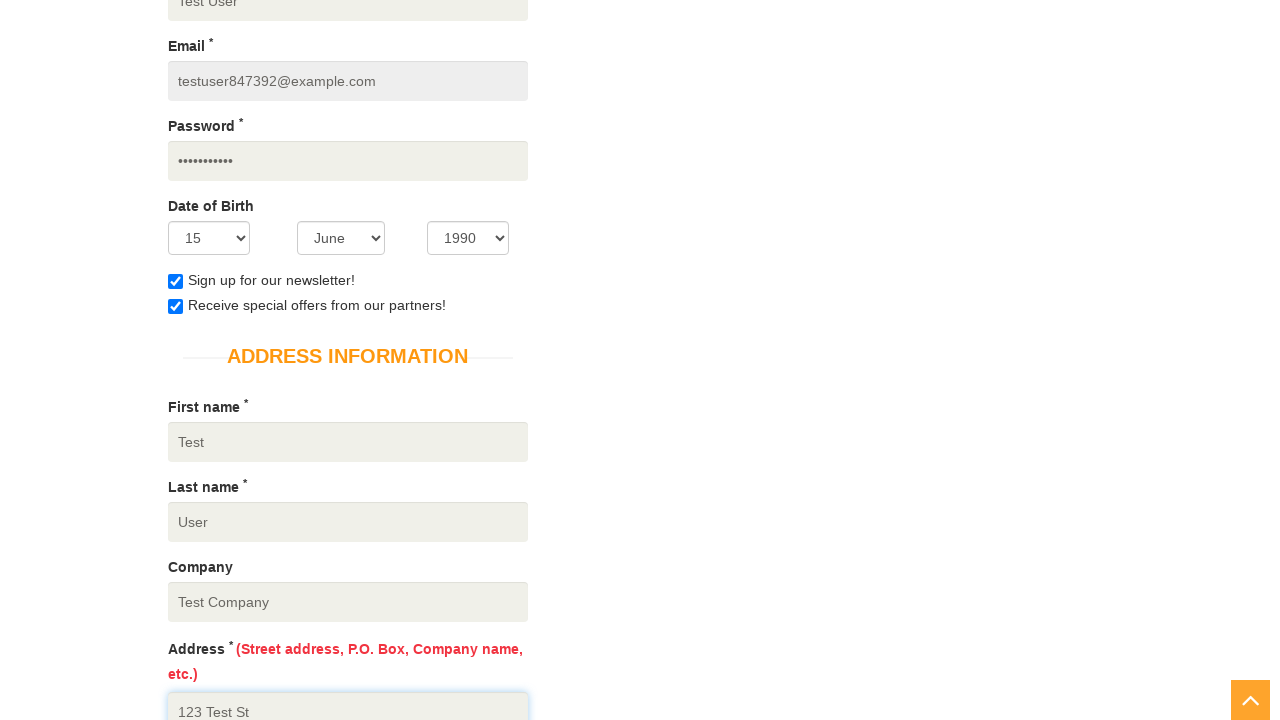

Filled address2 field with 'Apt 456' on #address2
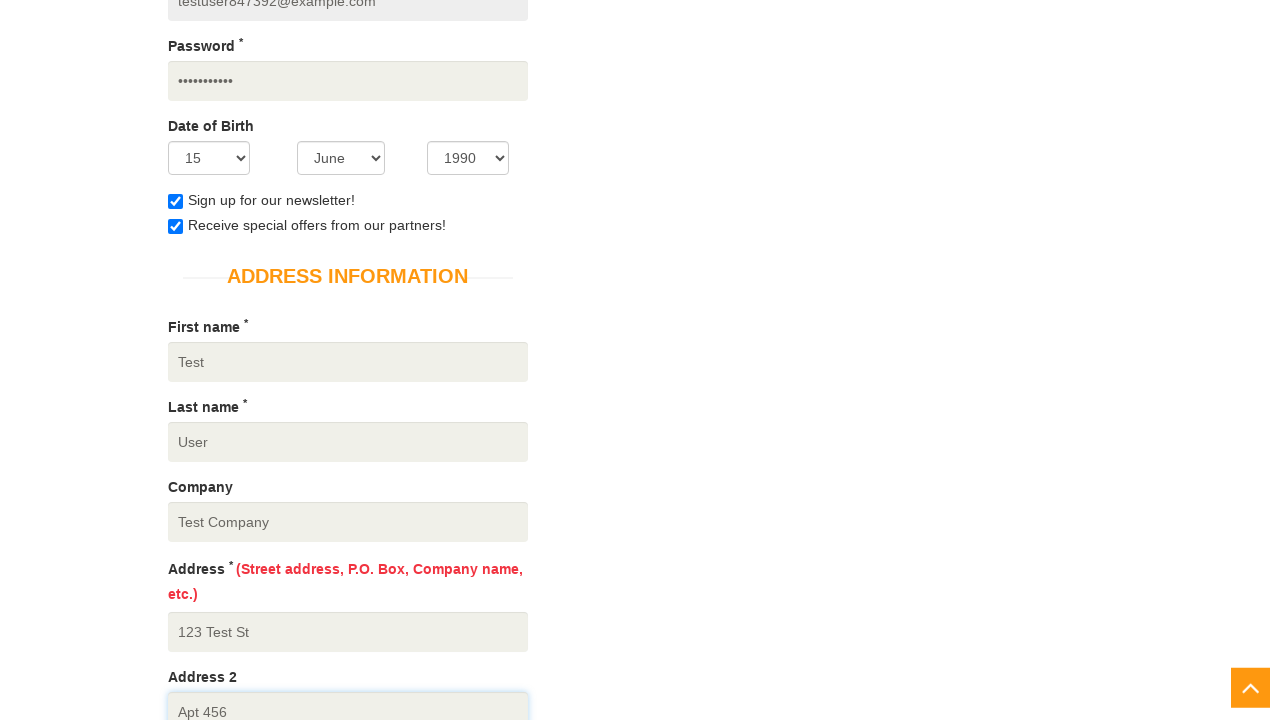

Selected country 'United States' on #country
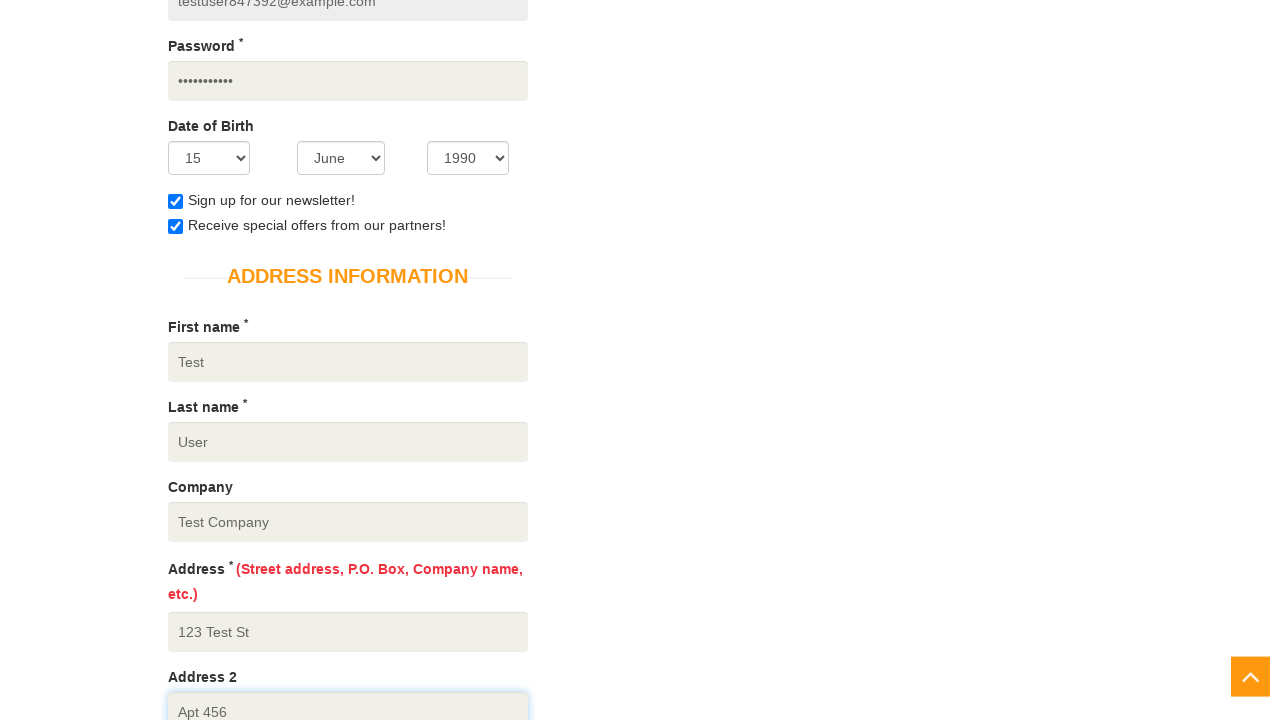

Filled state field with 'California' on #state
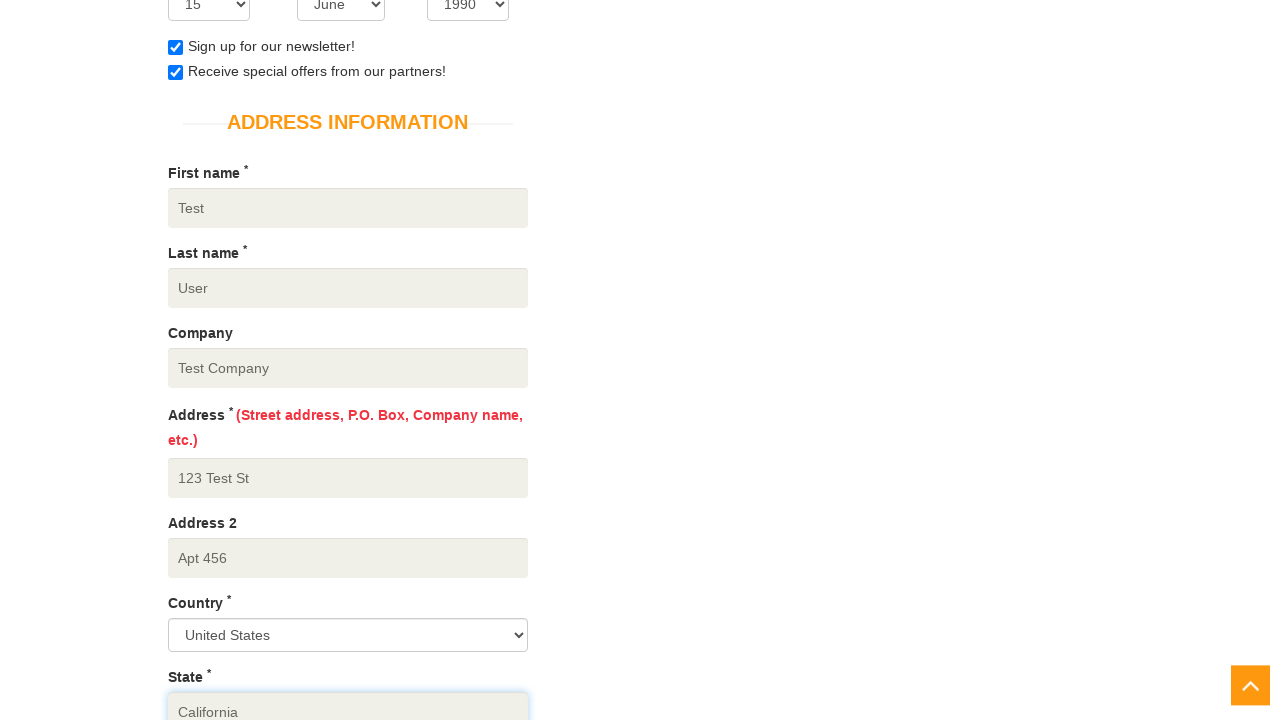

Filled city field with 'Los Angeles' on #city
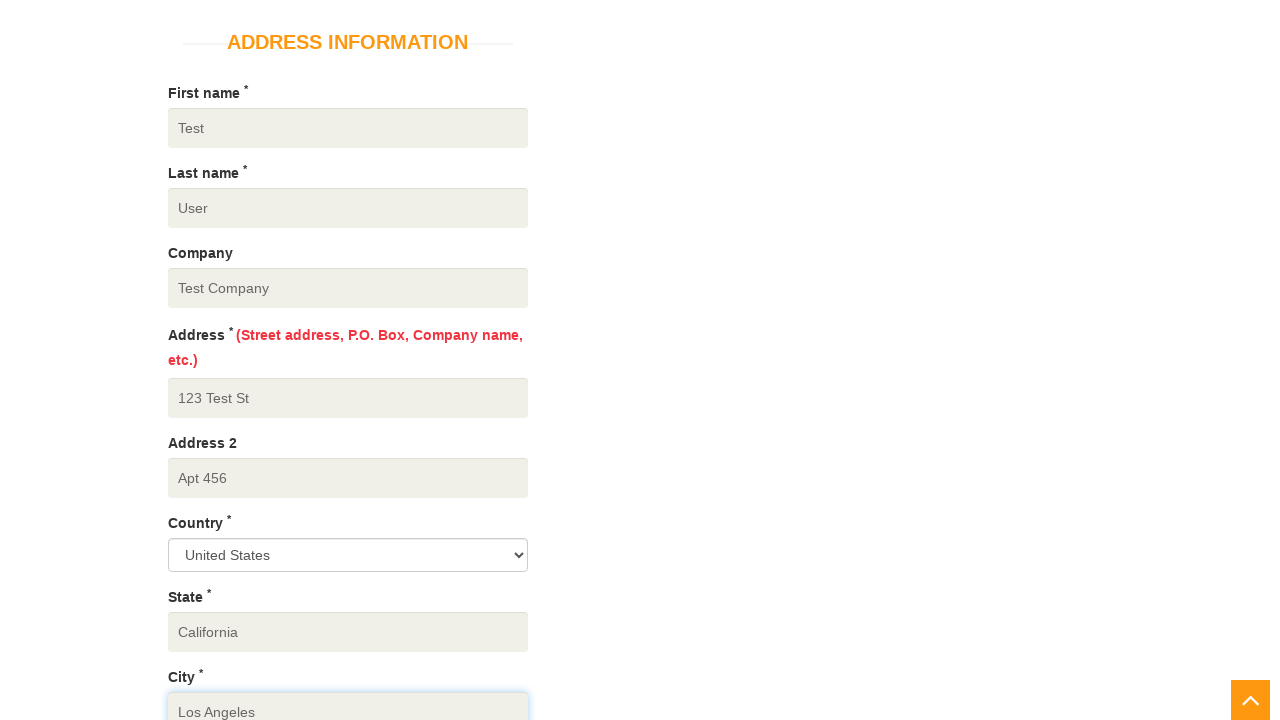

Filled zipcode field with '90001' on #zipcode
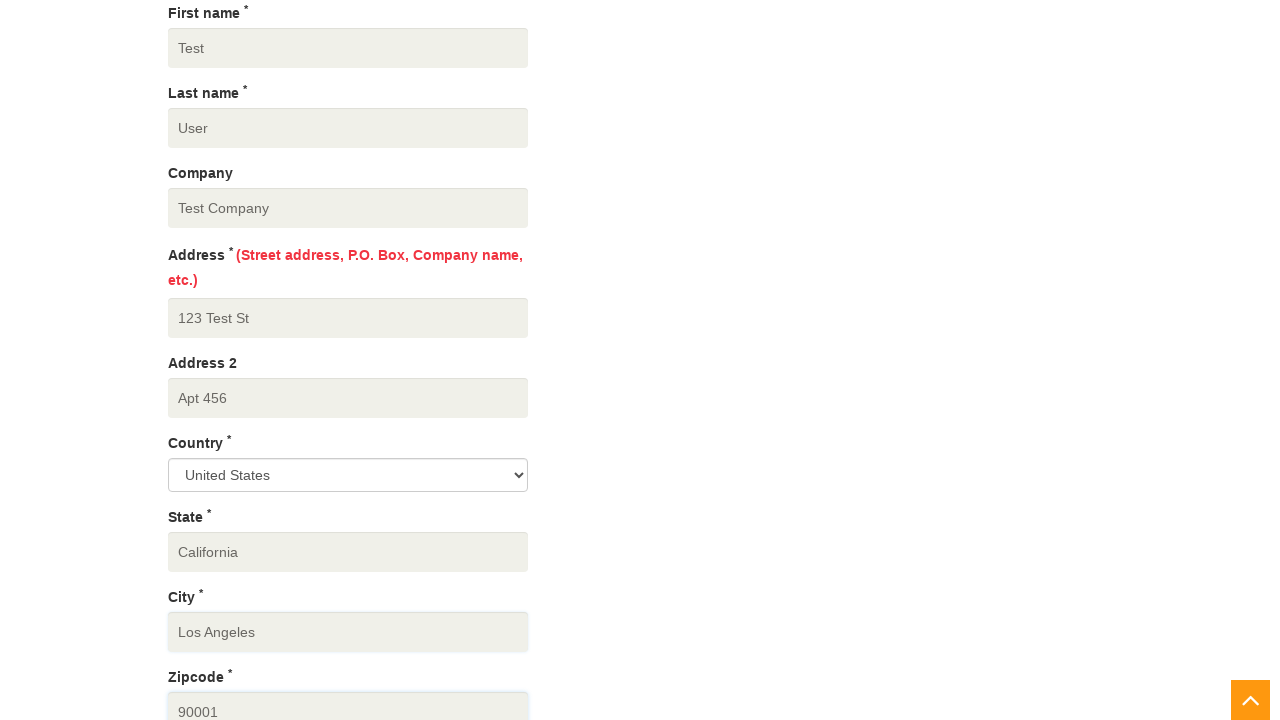

Filled mobile number field with '1234567890' on #mobile_number
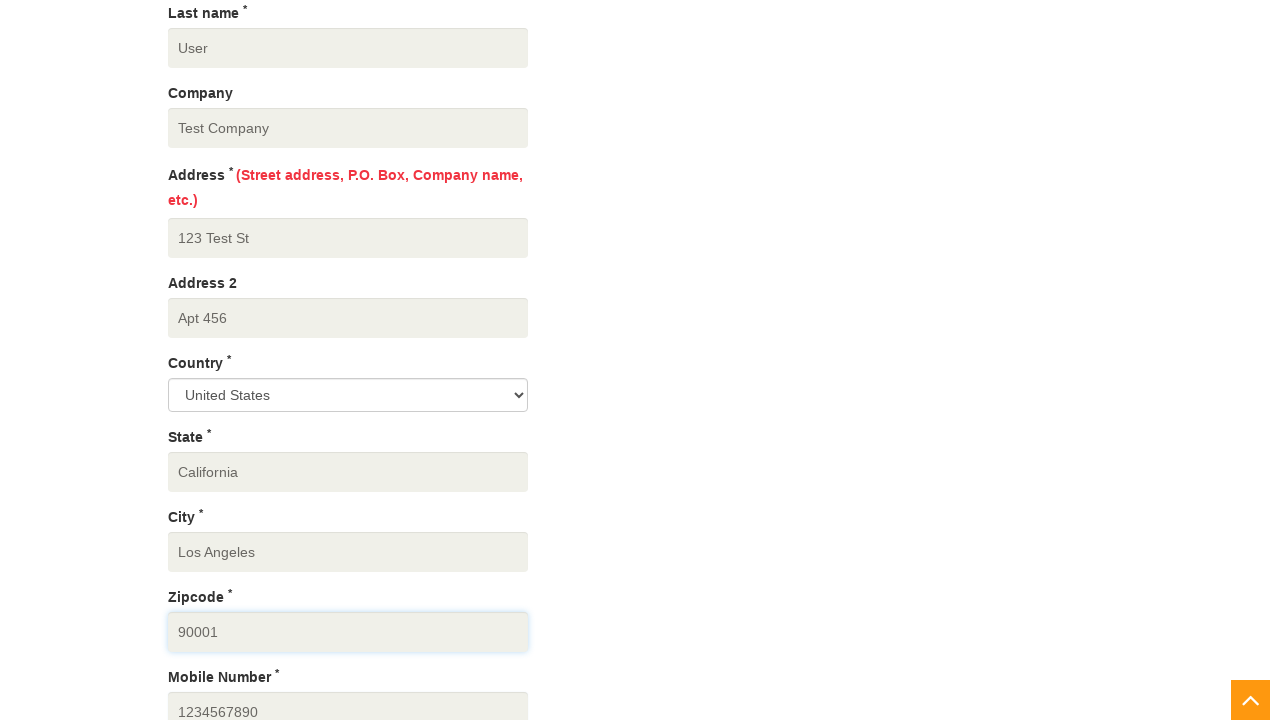

Clicked Create Account button at (241, 360) on xpath=//button[contains(text(),'Create Account')]
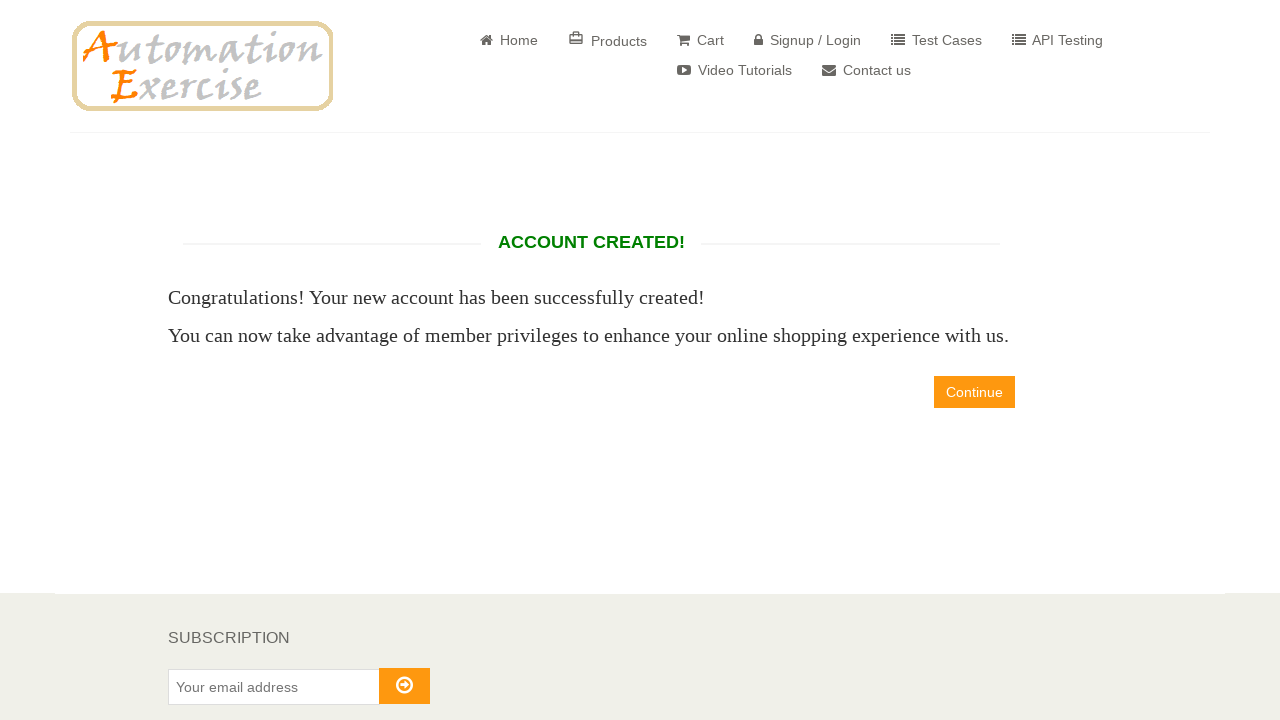

Account Created confirmation appeared
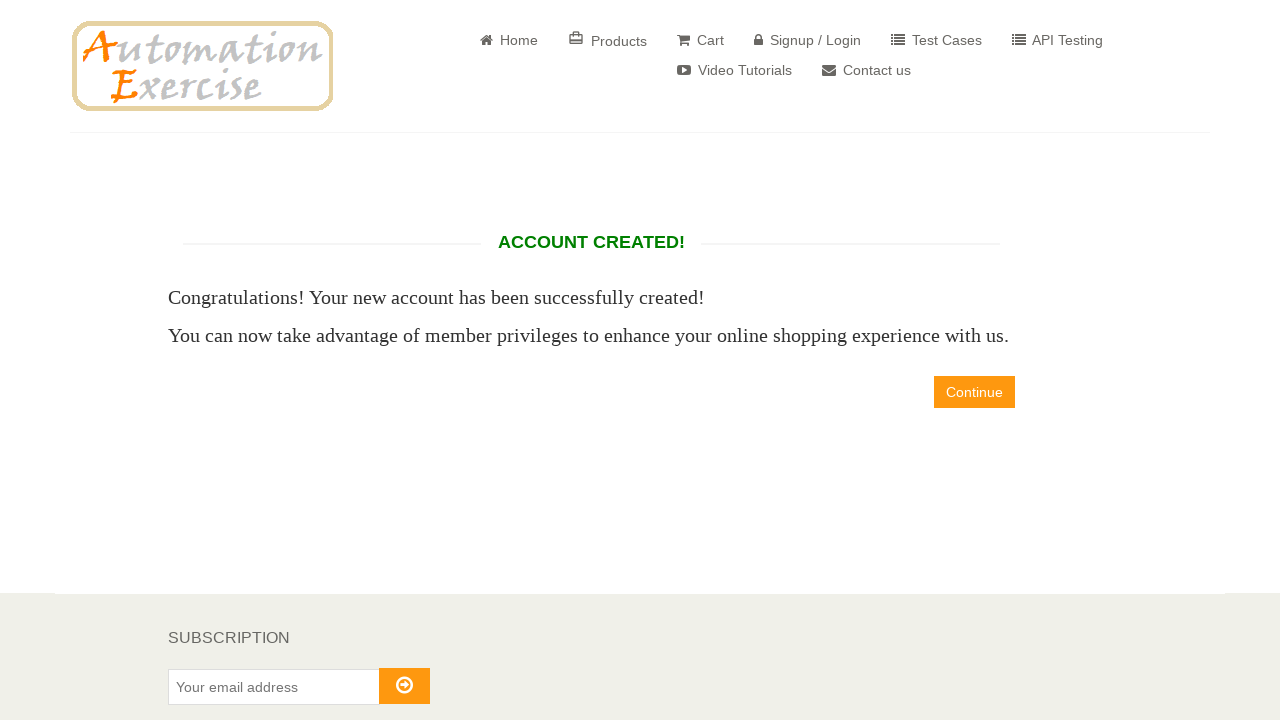

Clicked Continue button at (974, 392) on xpath=//a[contains(text(),'Continue')]
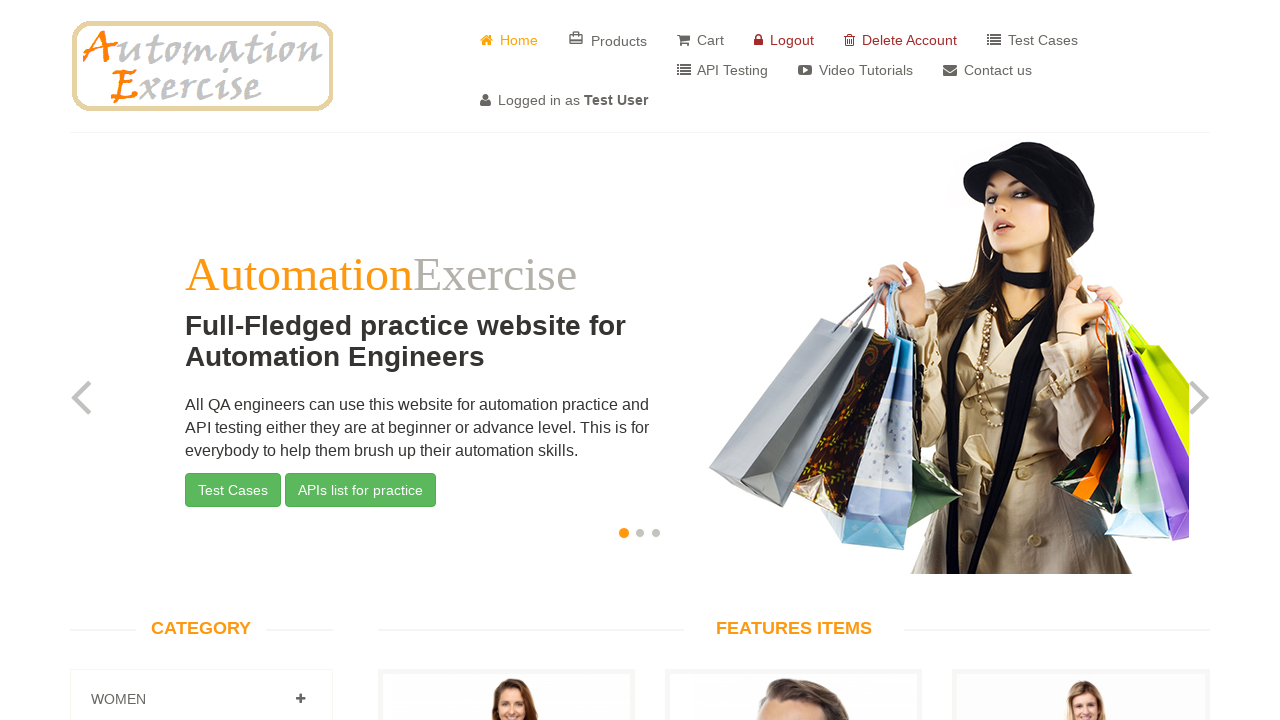

Logged in indicator appeared
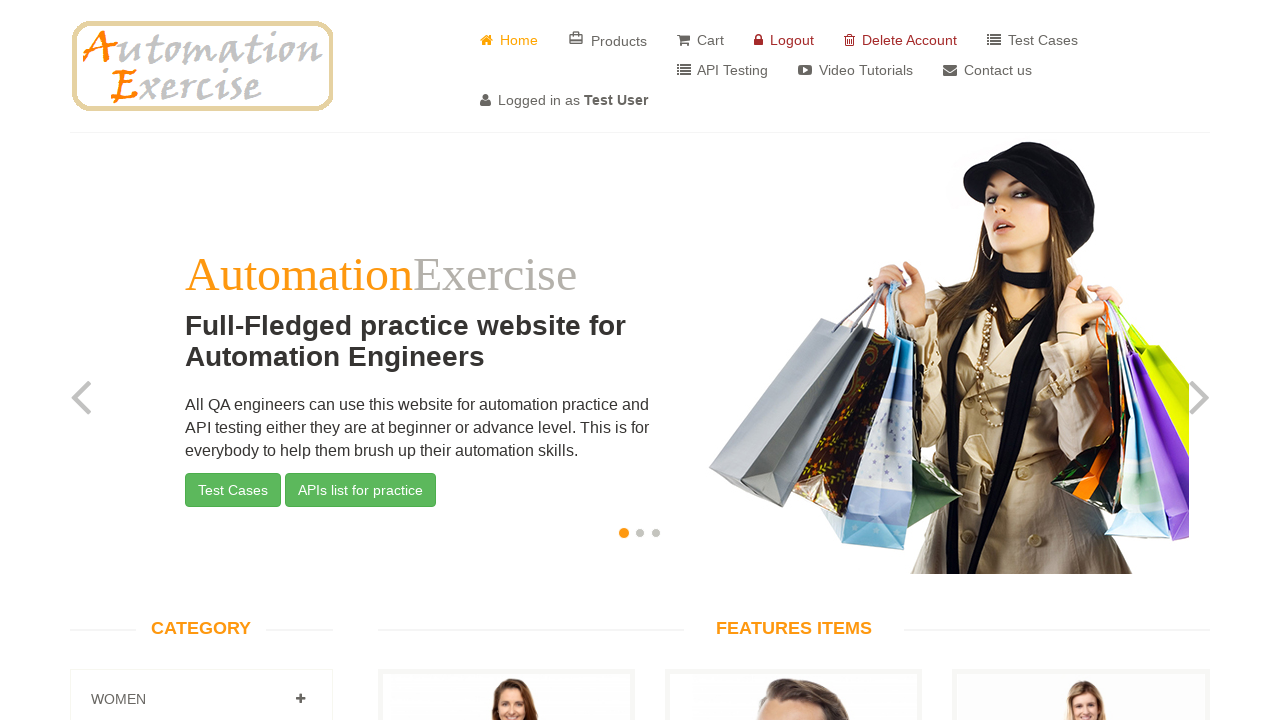

Clicked Delete Account link at (900, 40) on xpath=//a[contains(text(),' Delete Account')]
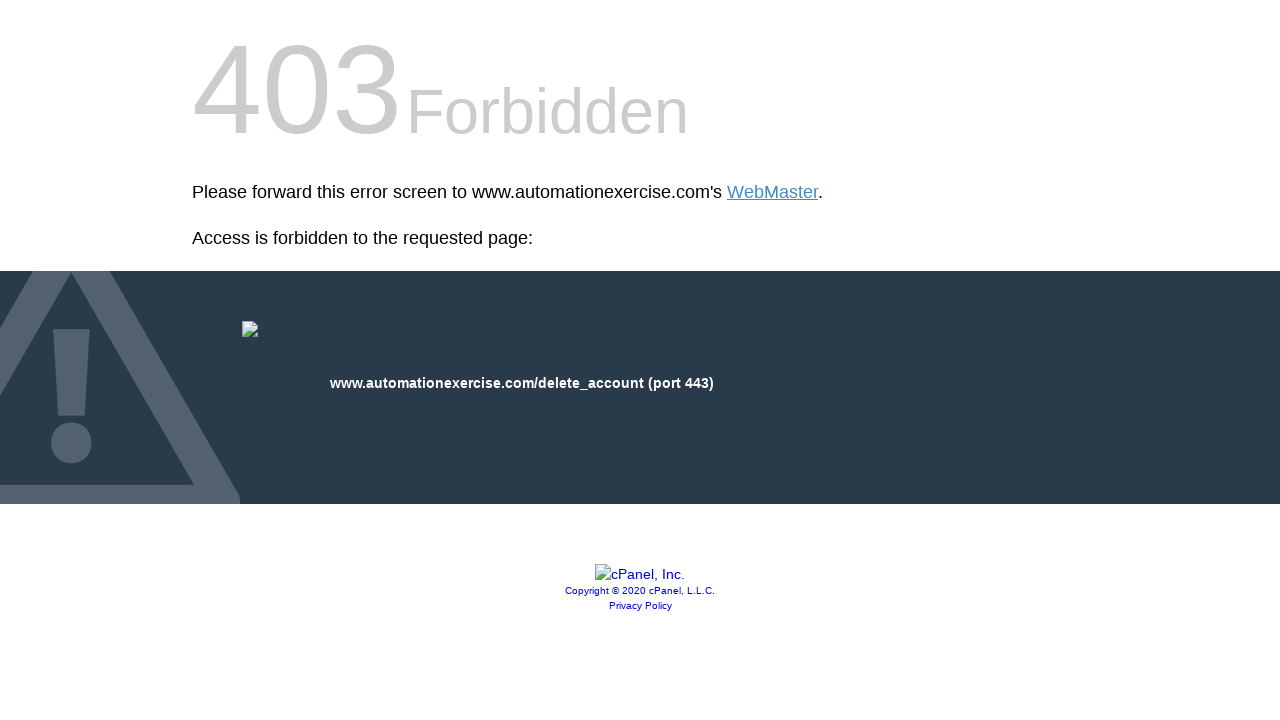

Exception occurred during account deletion attempt
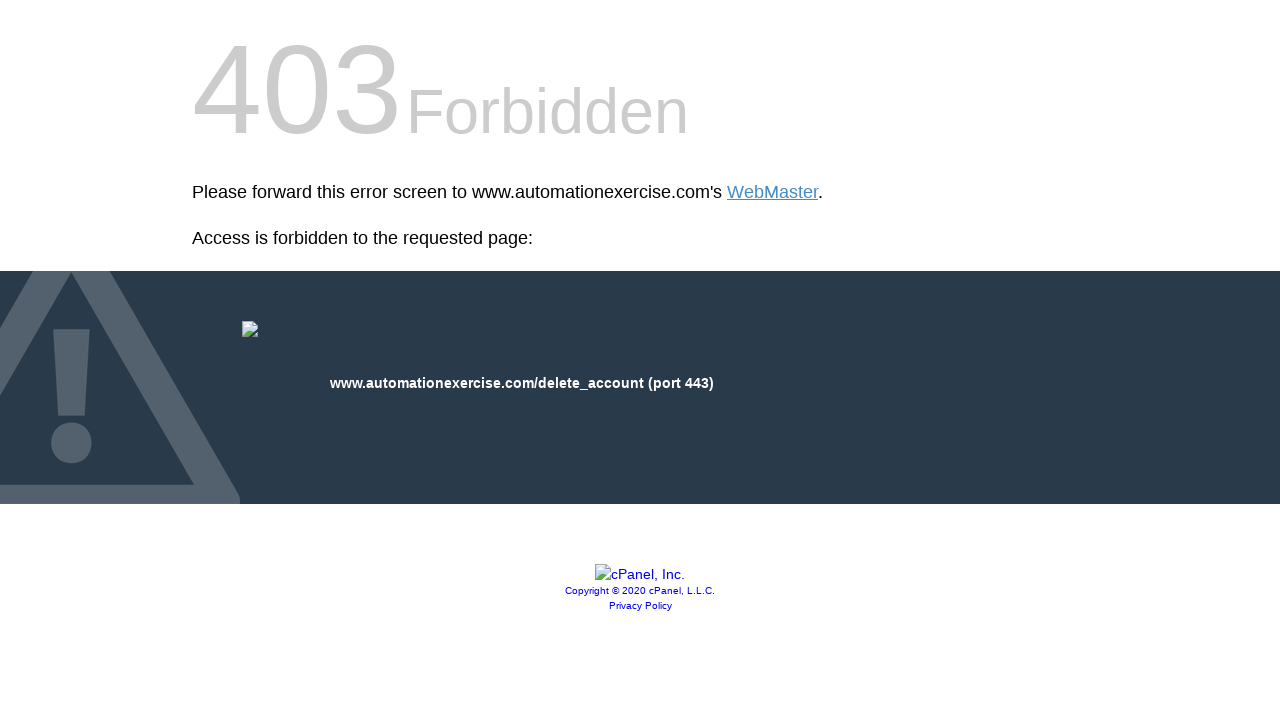

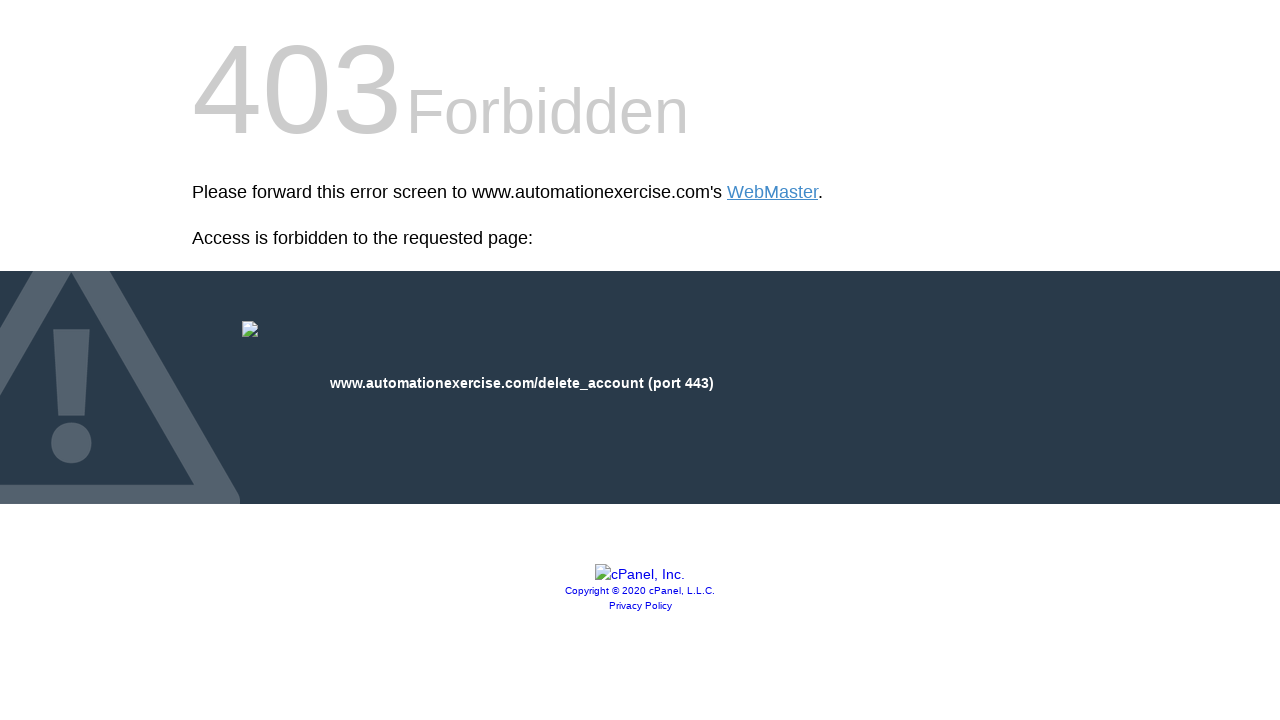